Tests navigation from ToolsQA to DemoQA site by clicking a link that opens in a new tab

Starting URL: https://www.toolsqa.com/selenium-training/

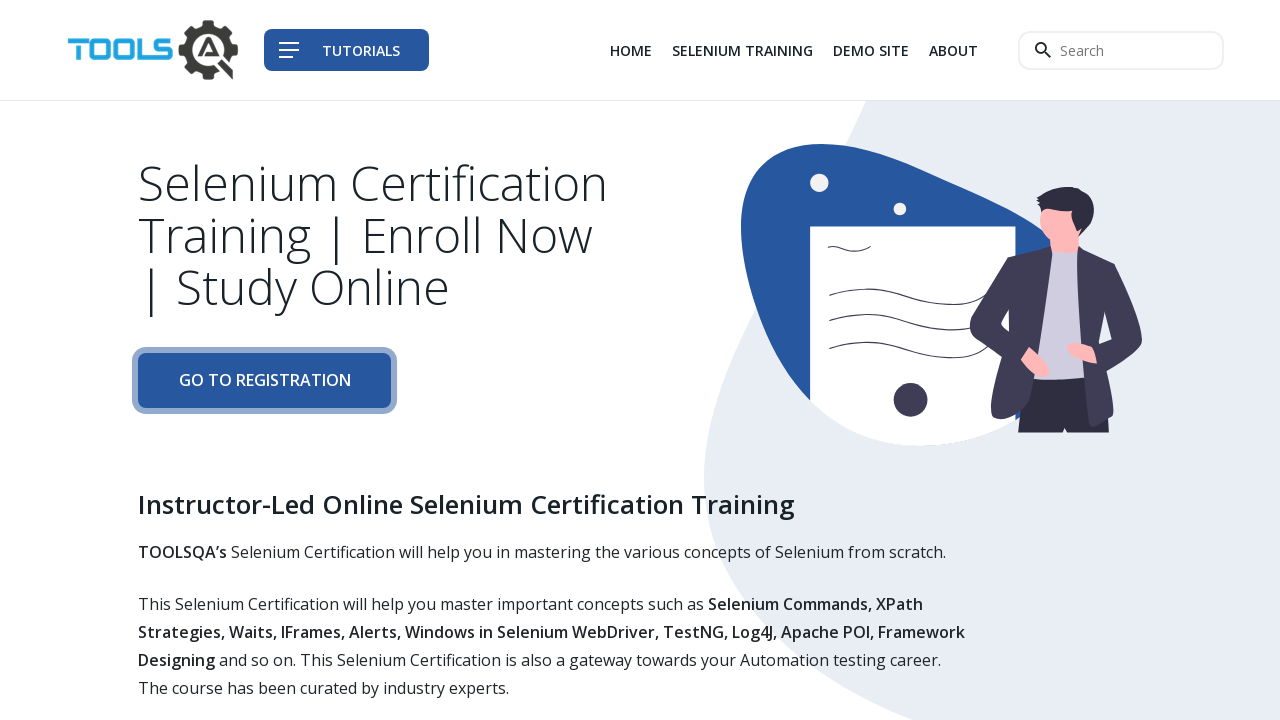

Clicked Demo Site link that opens in a new tab at (871, 50) on div.col-auto li:nth-child(3) a
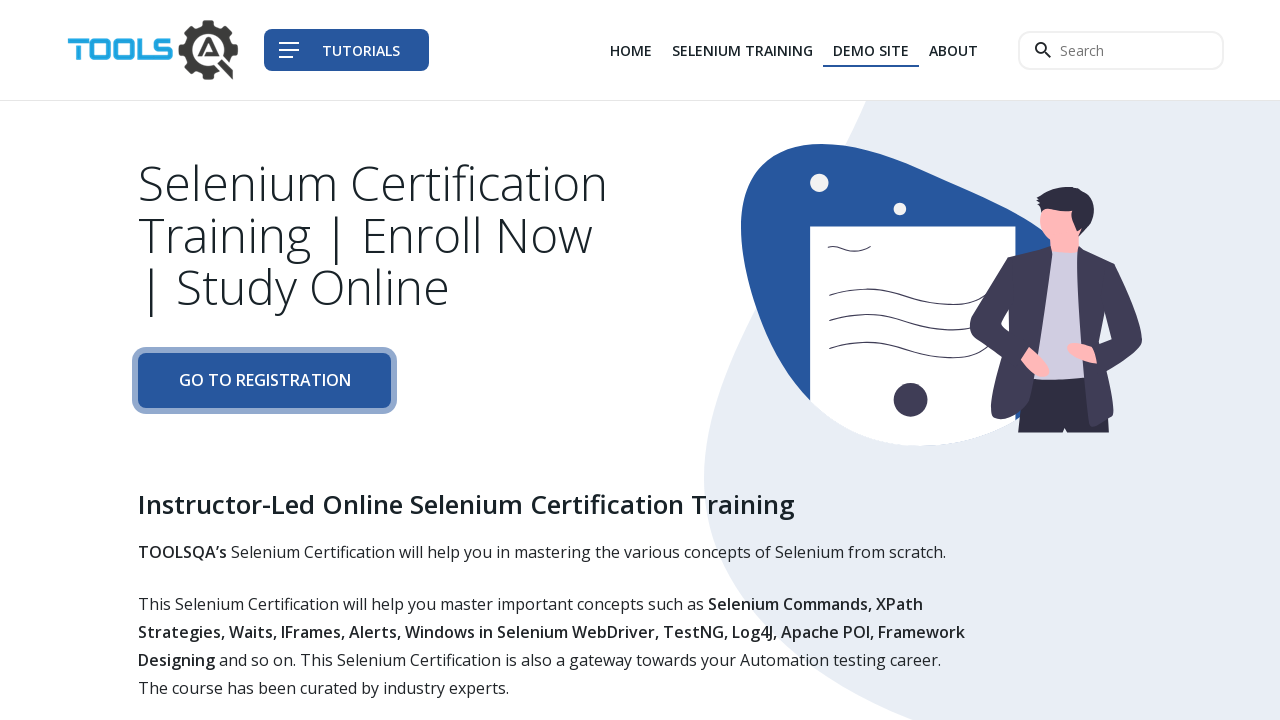

Retrieved new page object from tab context
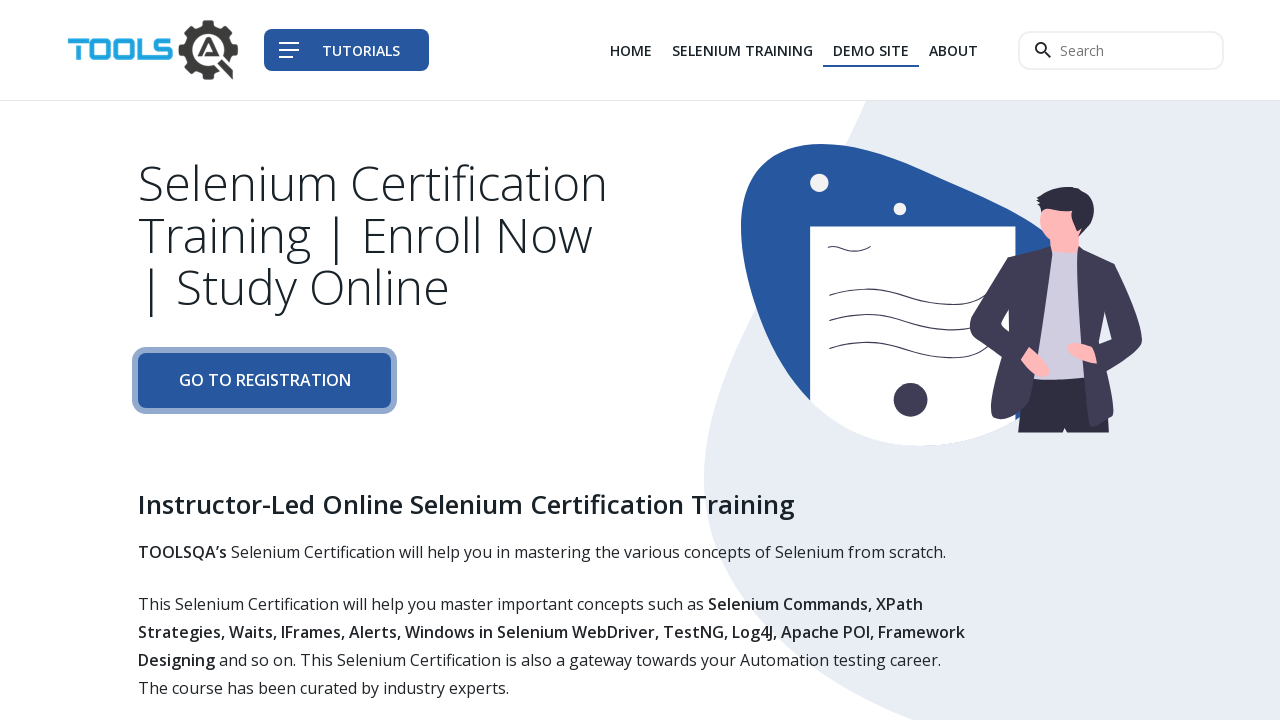

Waited for new page to fully load
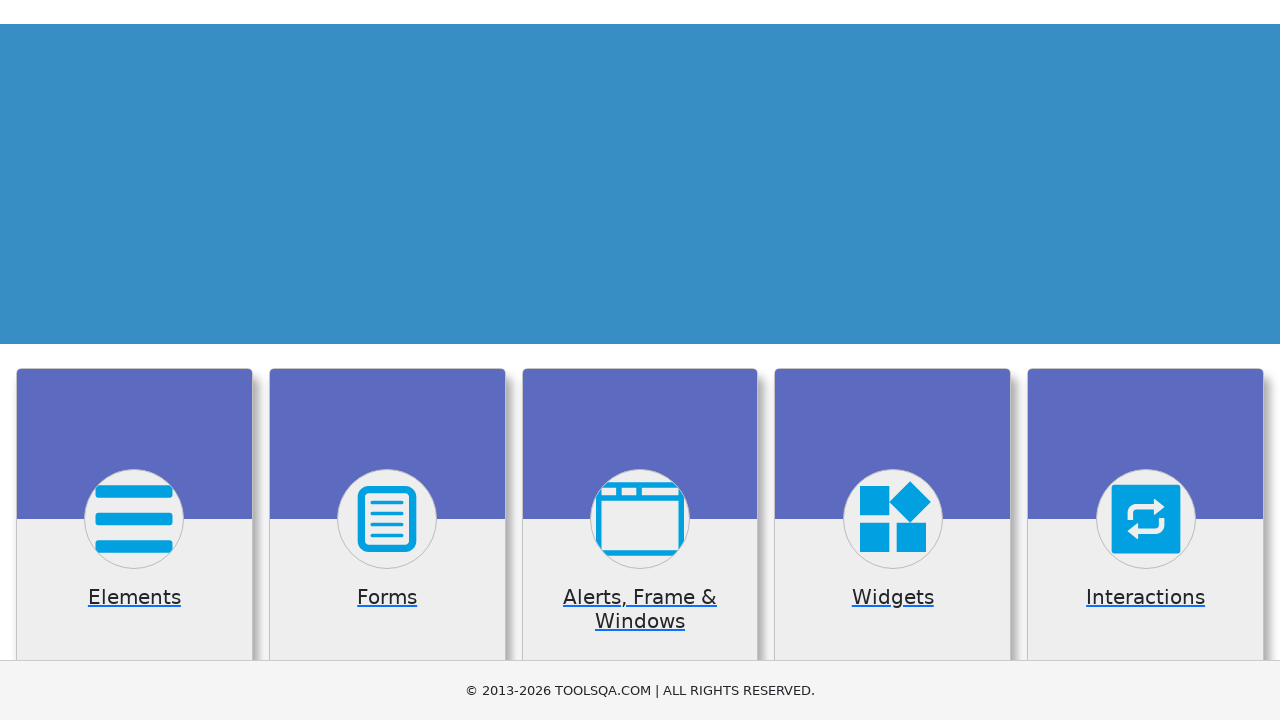

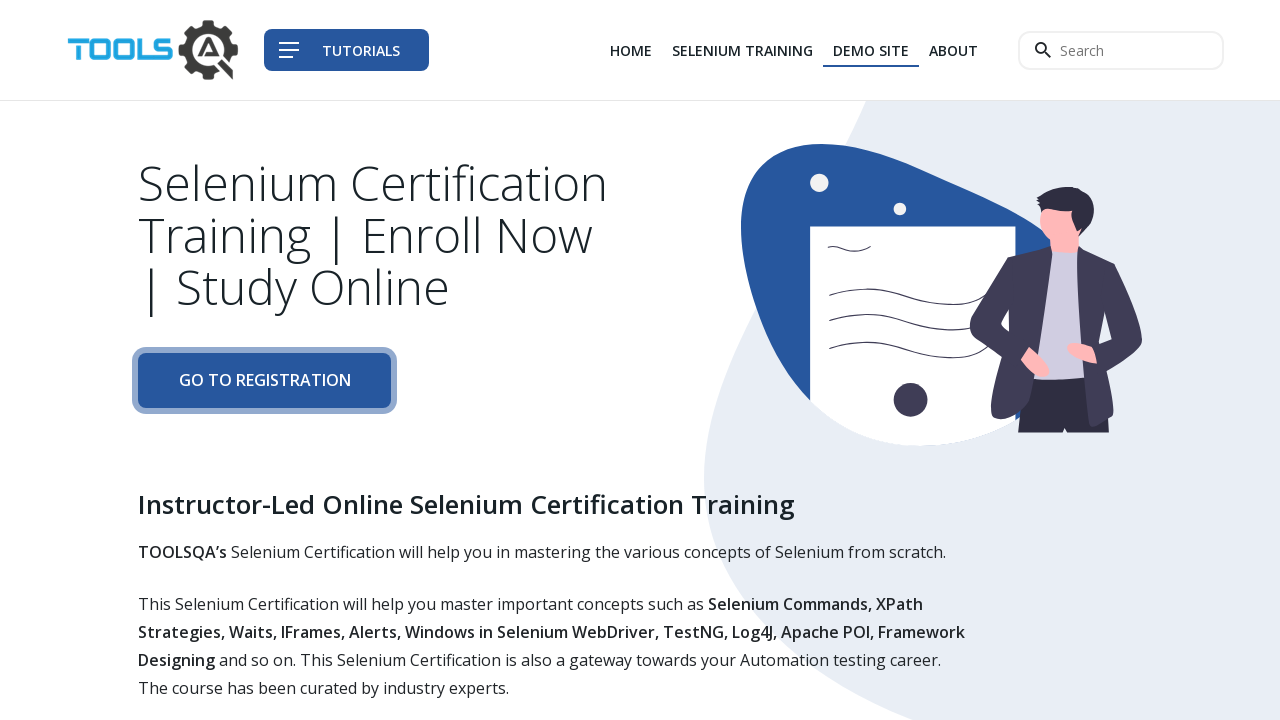